Adds multiple todo items to a todo list application, then marks all todos as completed by checking their checkboxes

Starting URL: https://example.cypress.io/todo

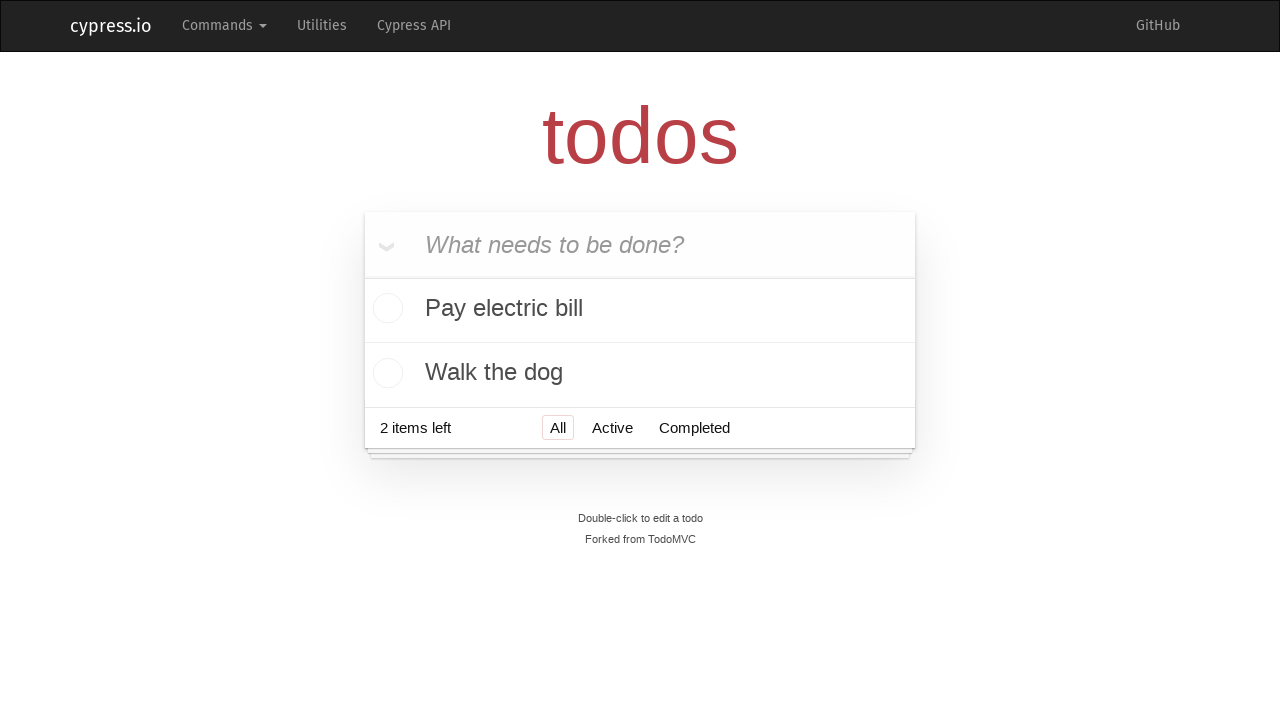

Navigated to todo application at https://example.cypress.io/todo
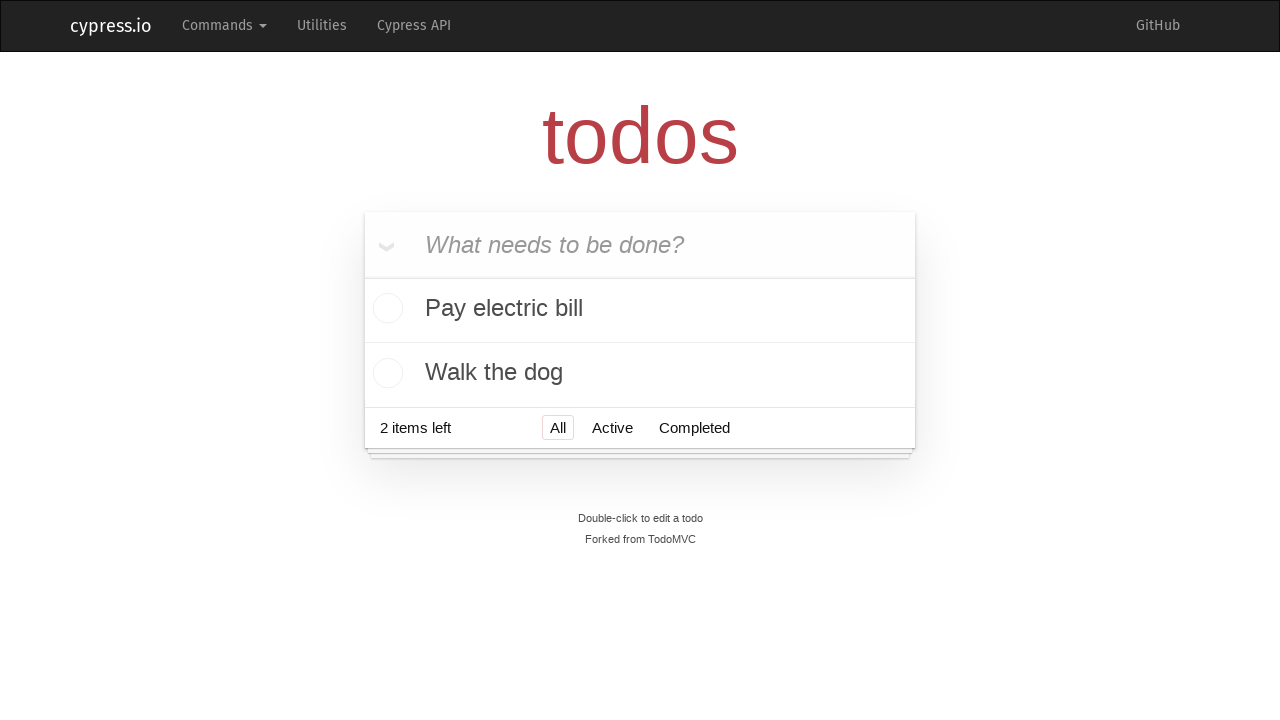

Filled todo input field with 'Visit Paris' on .new-todo
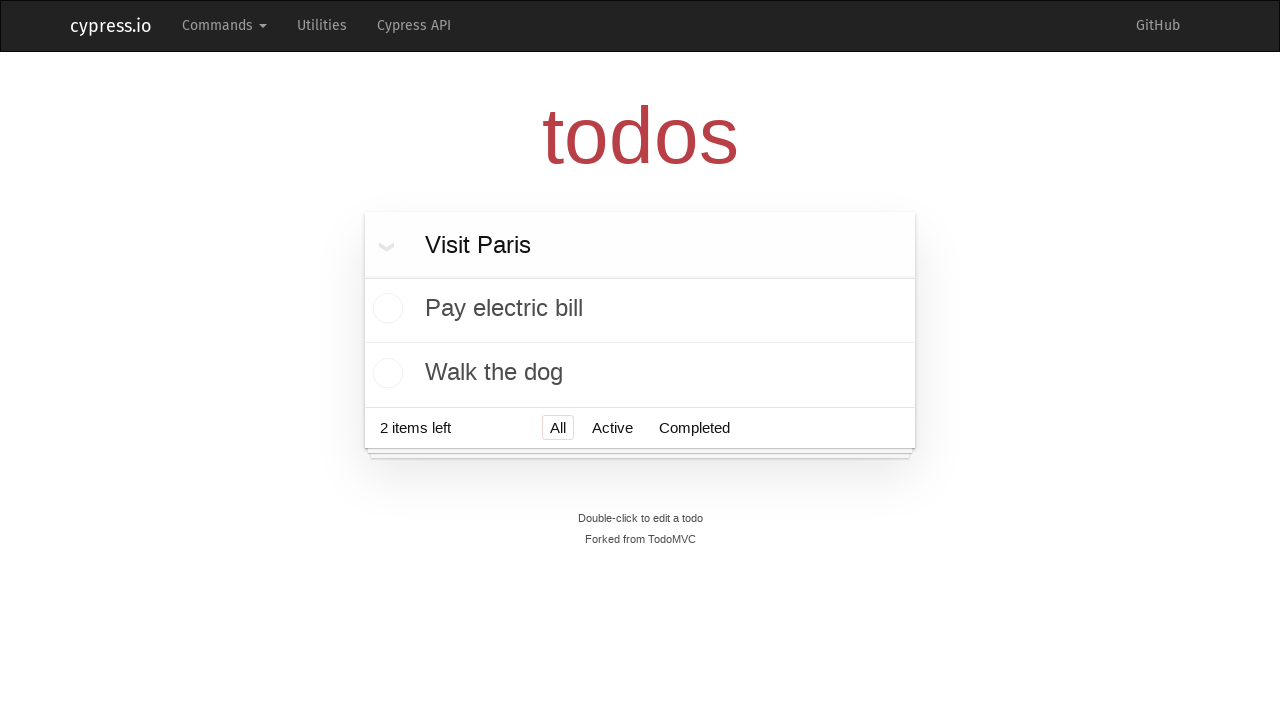

Pressed Enter to add 'Visit Paris' to the todo list on .new-todo
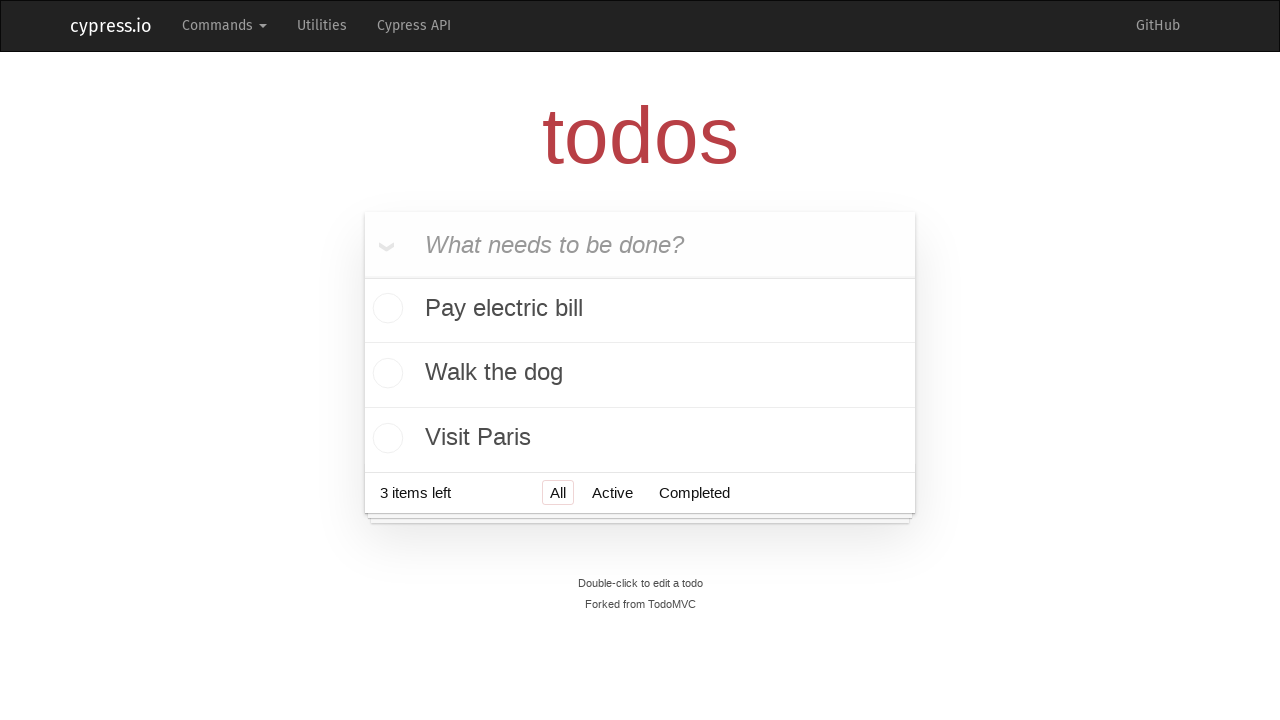

Filled todo input field with 'Visit Prague' on .new-todo
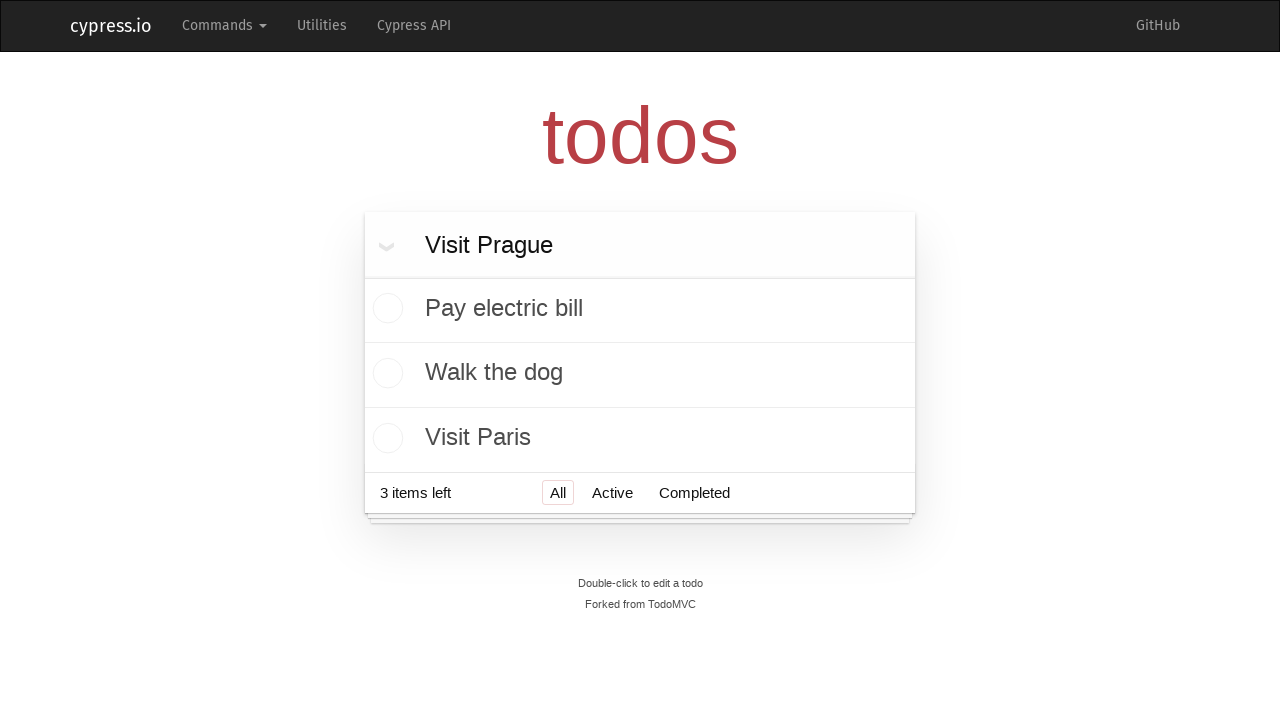

Pressed Enter to add 'Visit Prague' to the todo list on .new-todo
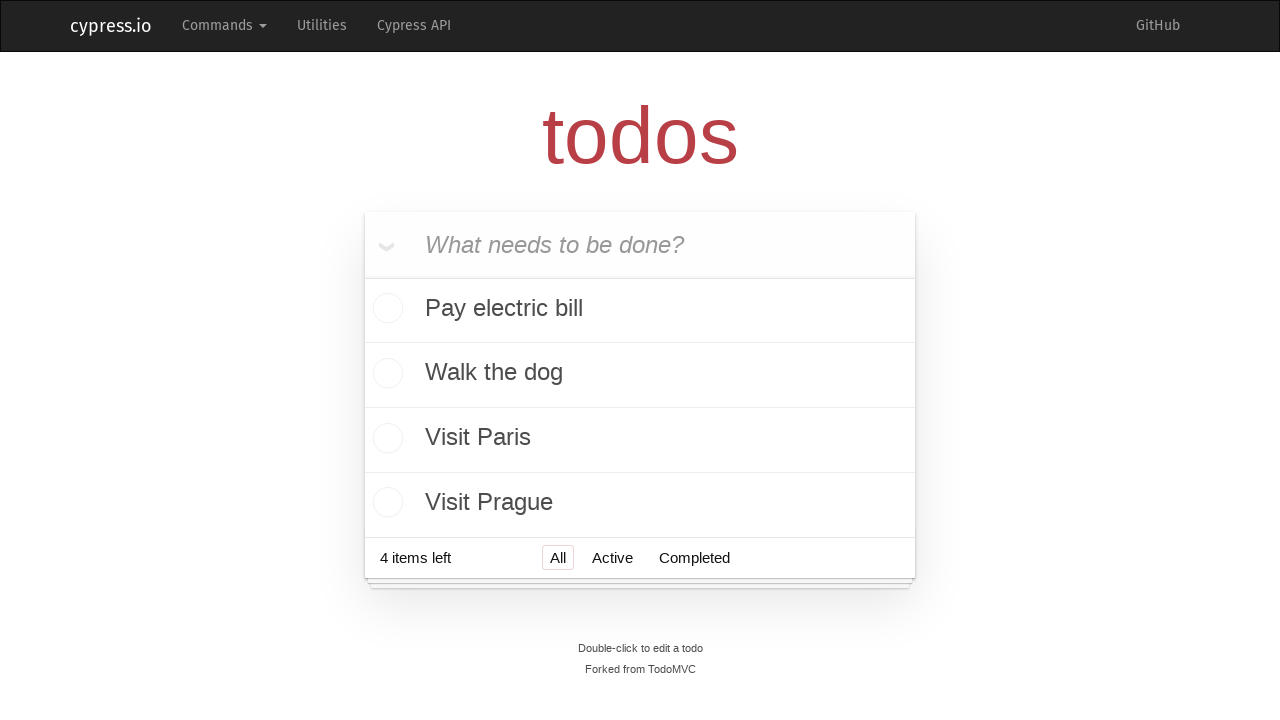

Filled todo input field with 'Visit London' on .new-todo
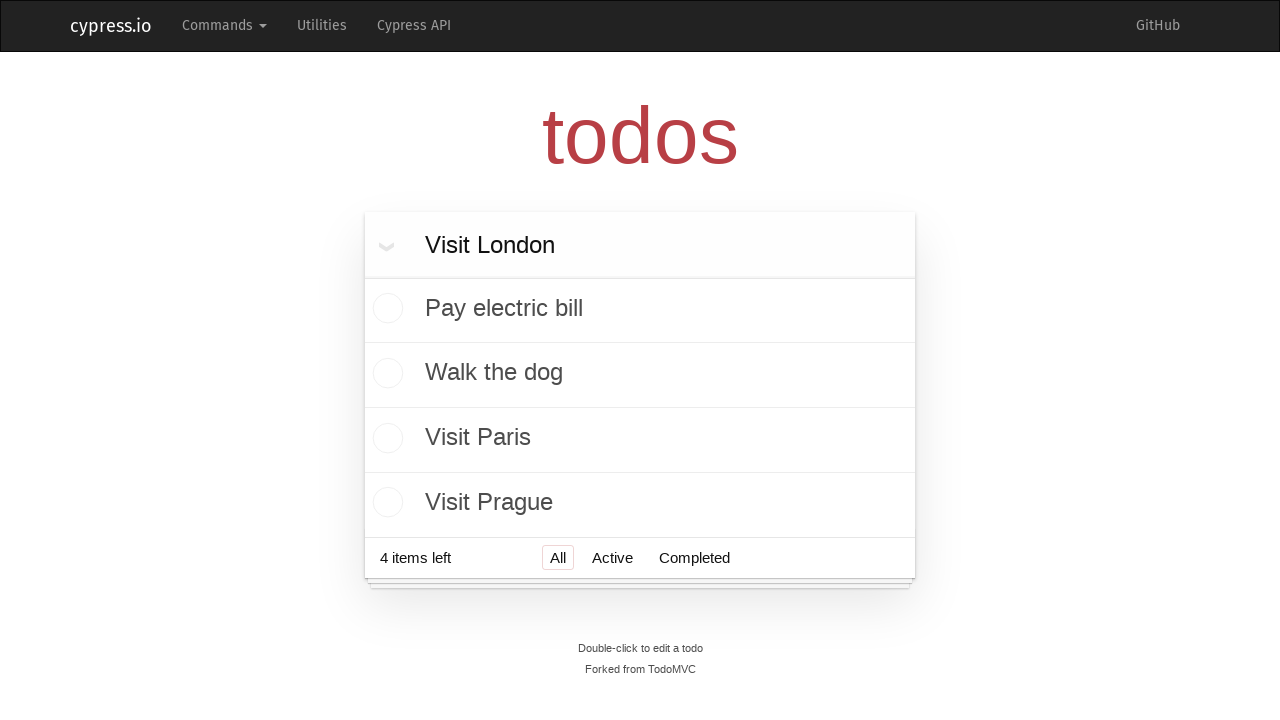

Pressed Enter to add 'Visit London' to the todo list on .new-todo
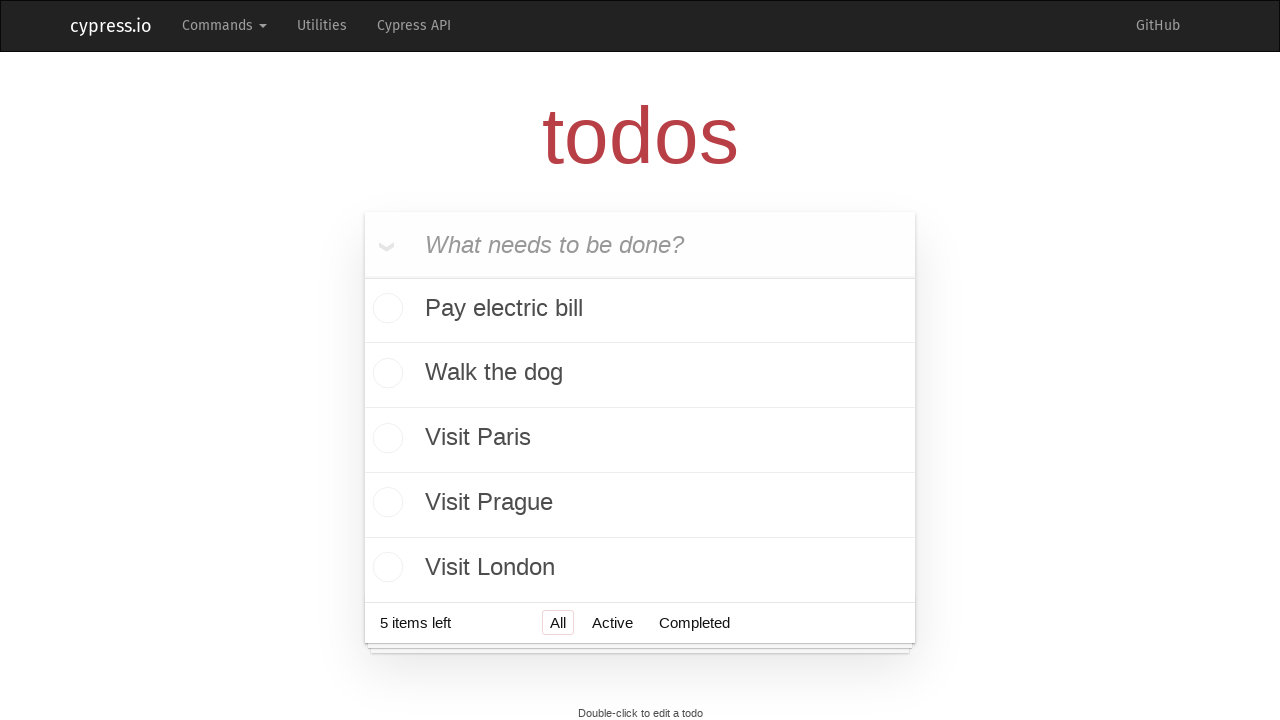

Filled todo input field with 'Visit New York' on .new-todo
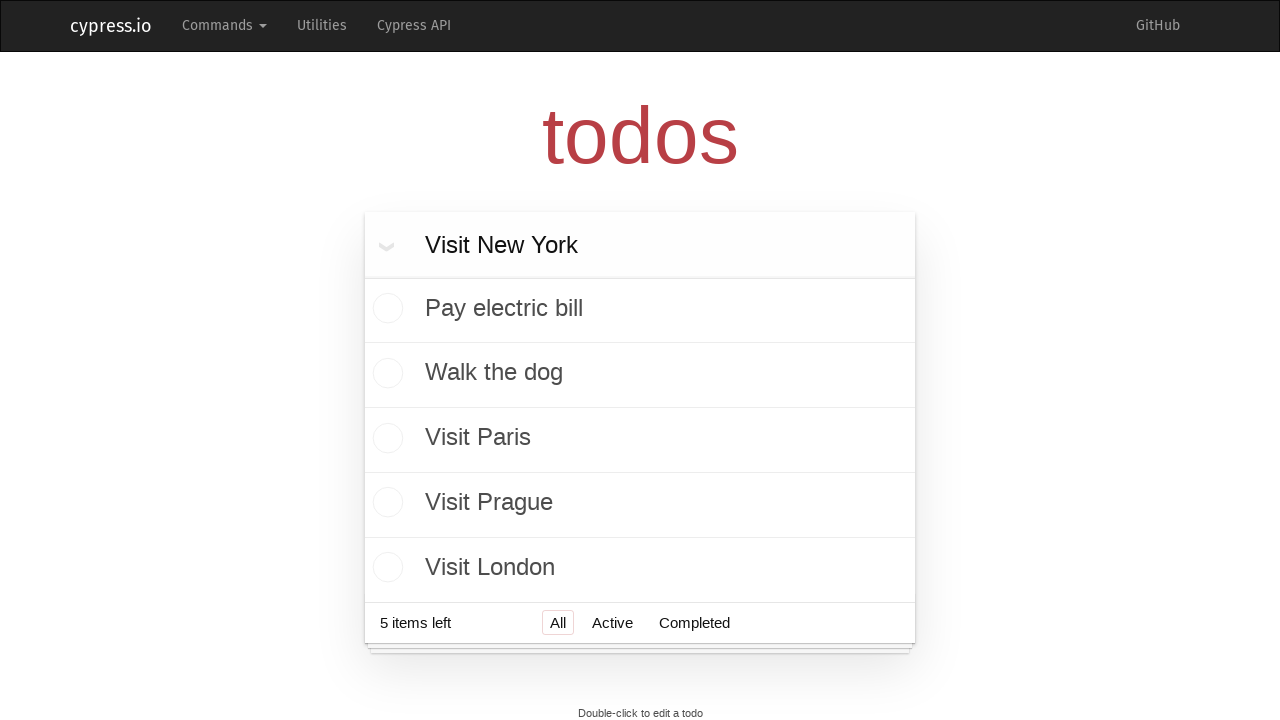

Pressed Enter to add 'Visit New York' to the todo list on .new-todo
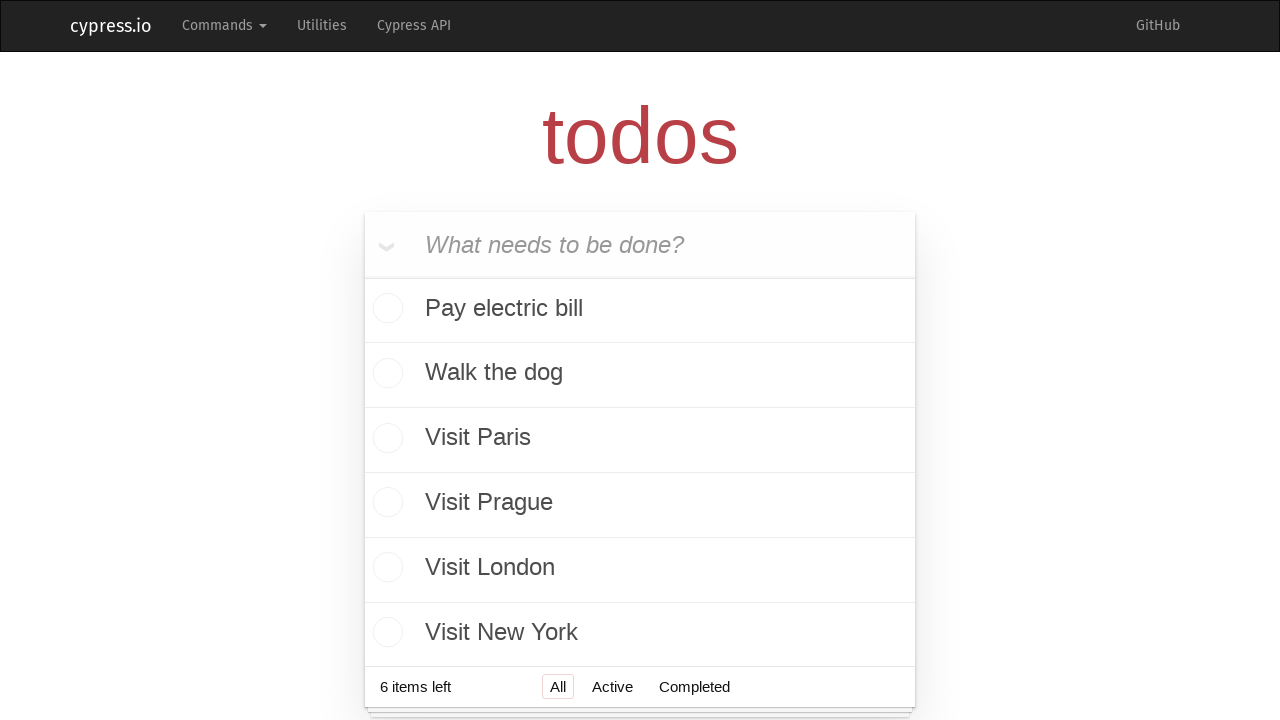

Filled todo input field with 'Visit Belgrade' on .new-todo
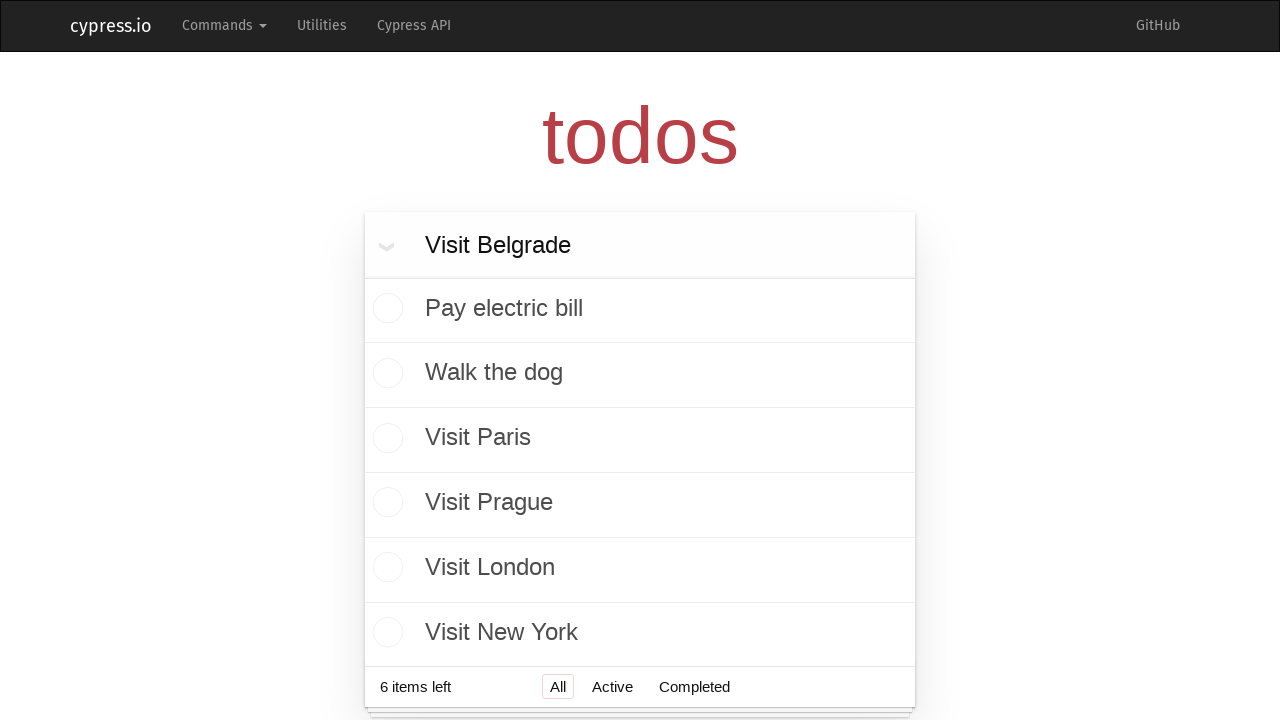

Pressed Enter to add 'Visit Belgrade' to the todo list on .new-todo
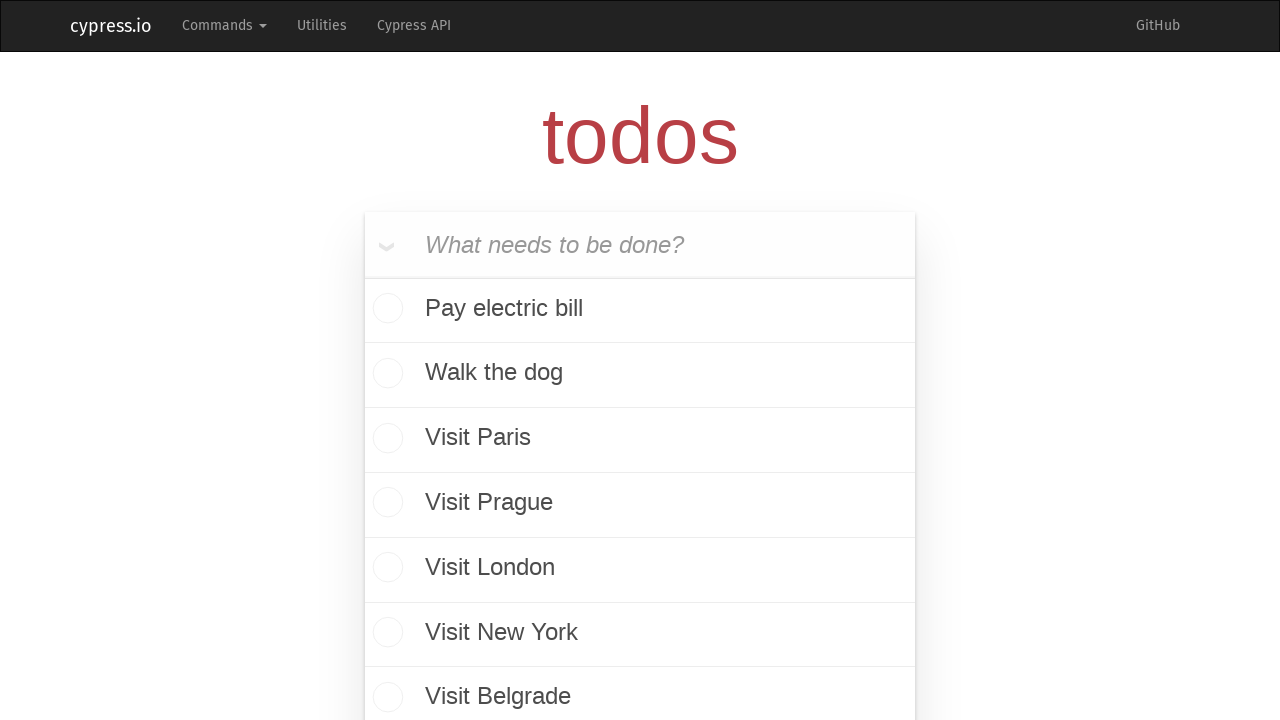

Located all todo item checkboxes
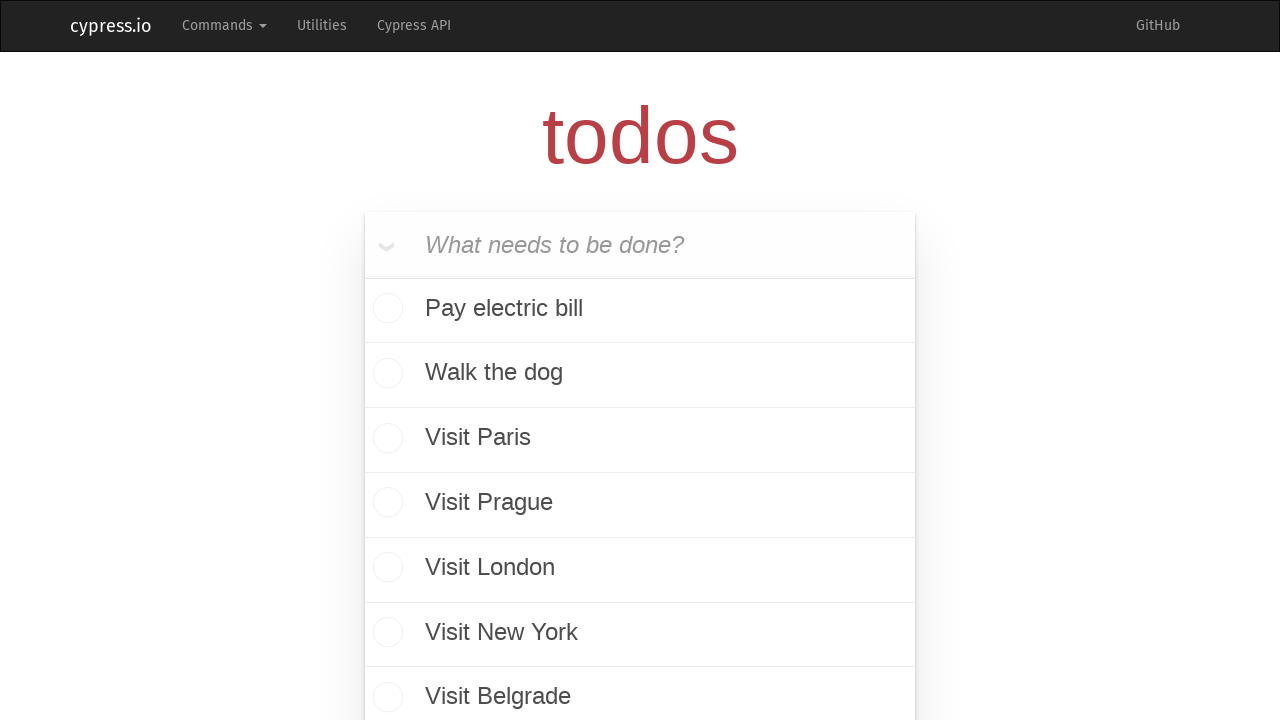

Found 7 checkboxes to mark as completed
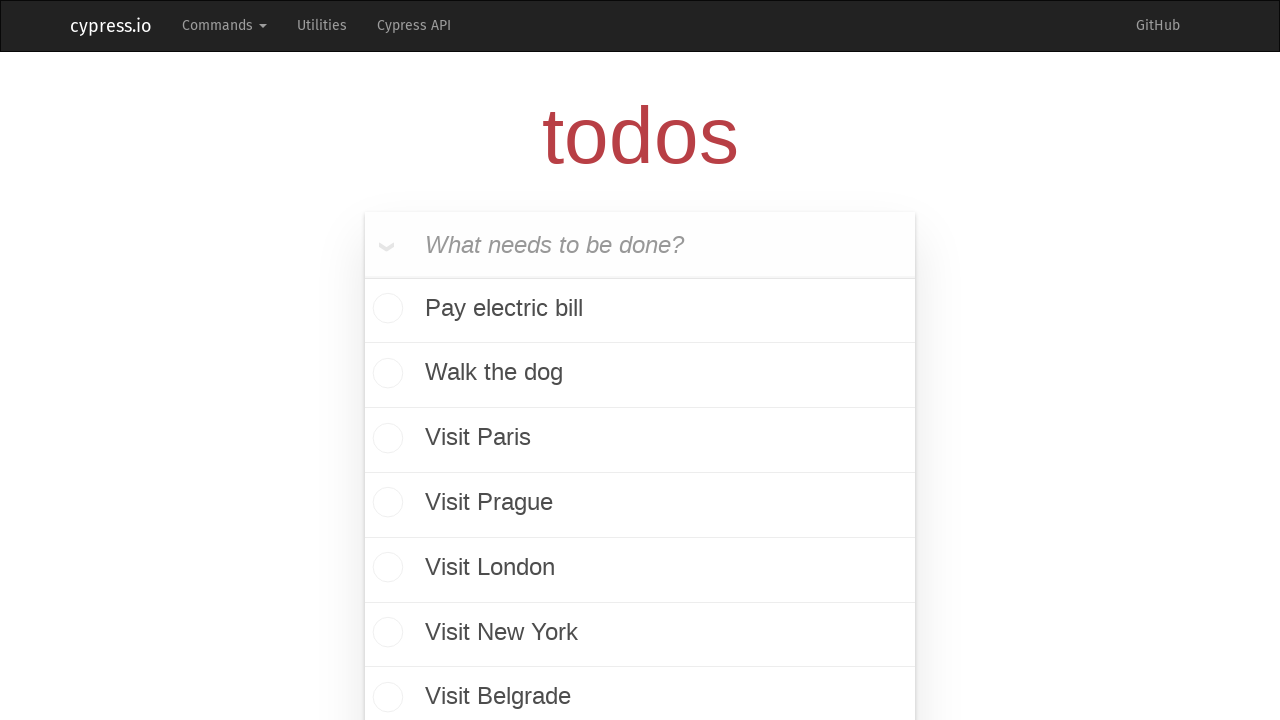

Clicked checkbox 1 to mark todo item as completed at (385, 310) on .todo-list input[type='checkbox'] >> nth=0
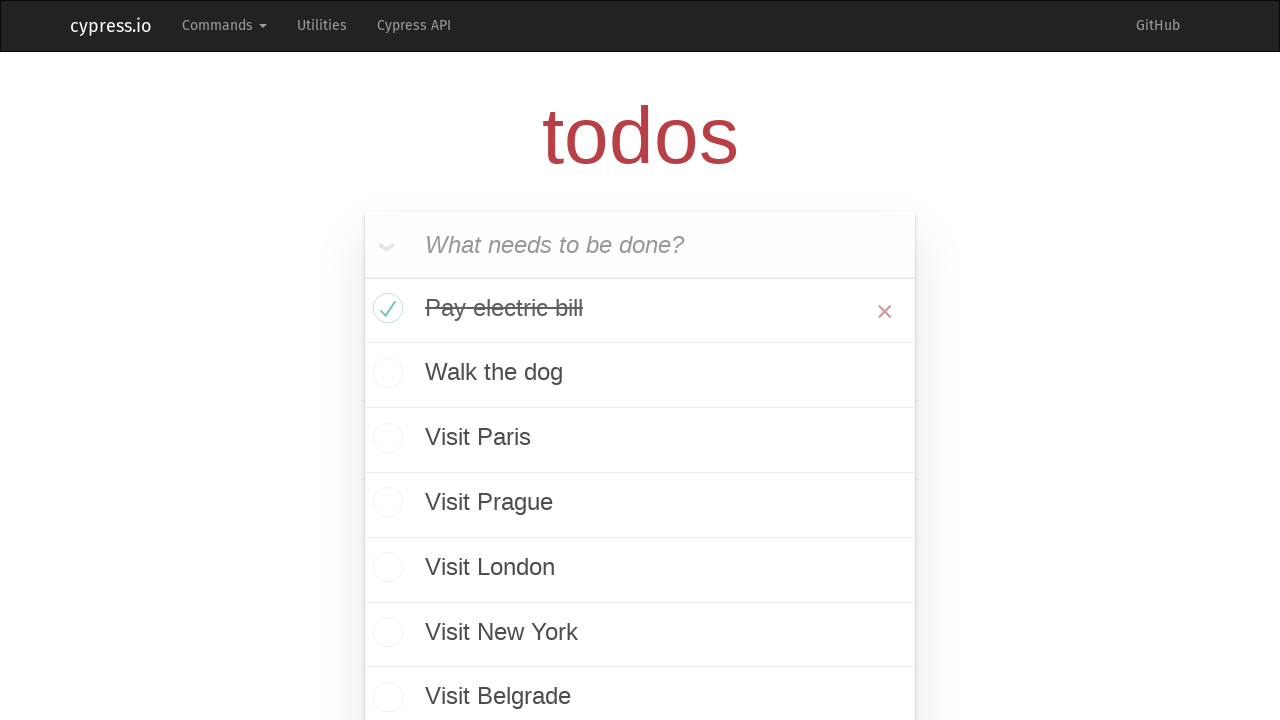

Clicked checkbox 2 to mark todo item as completed at (385, 375) on .todo-list input[type='checkbox'] >> nth=1
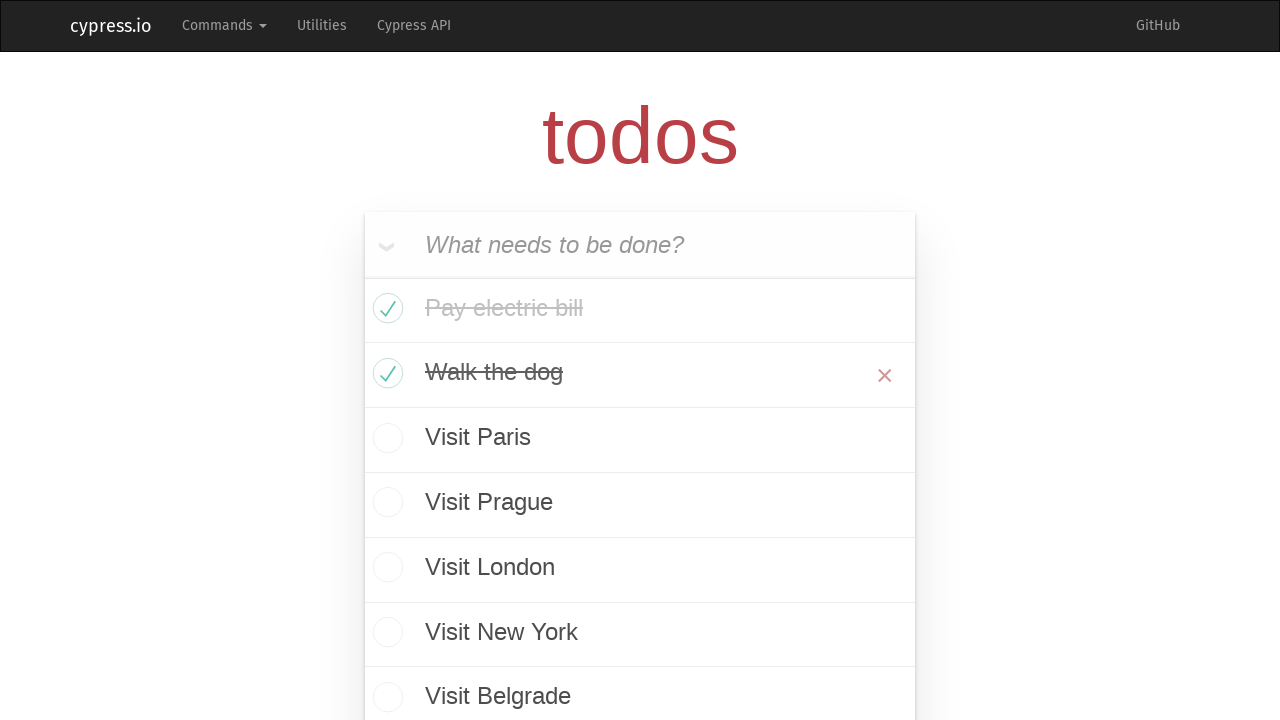

Clicked checkbox 3 to mark todo item as completed at (385, 440) on .todo-list input[type='checkbox'] >> nth=2
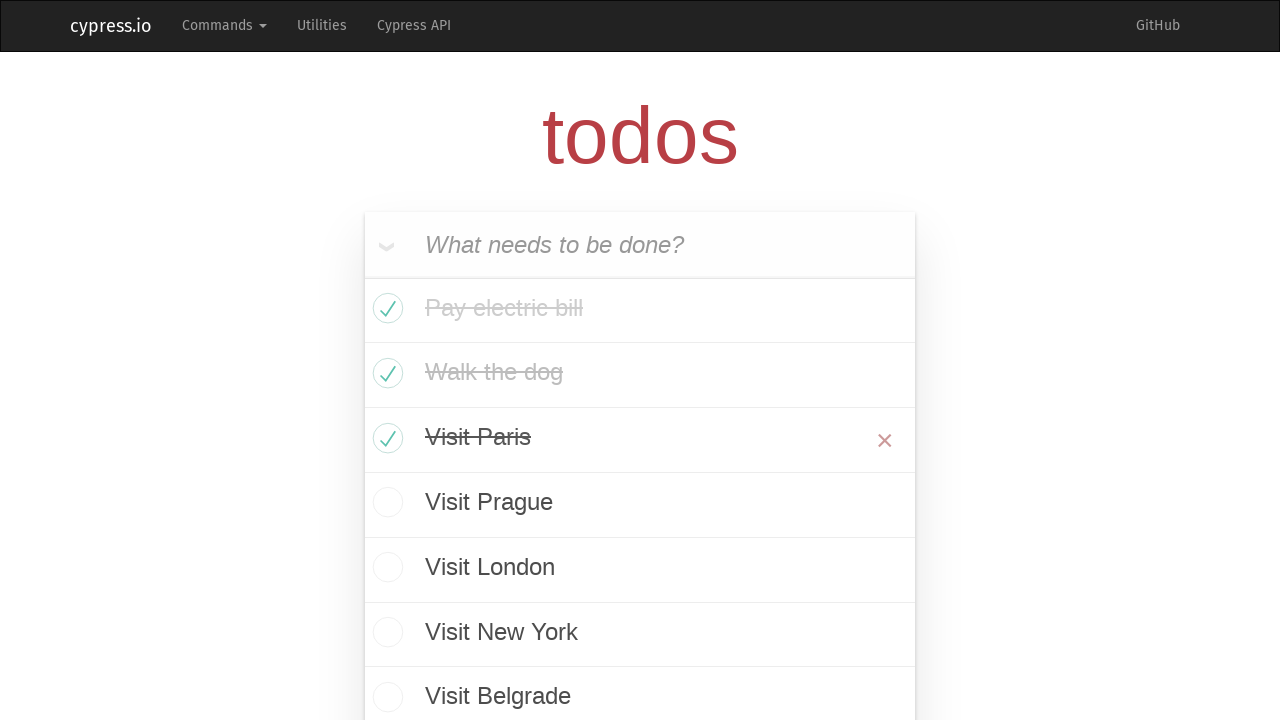

Clicked checkbox 4 to mark todo item as completed at (385, 505) on .todo-list input[type='checkbox'] >> nth=3
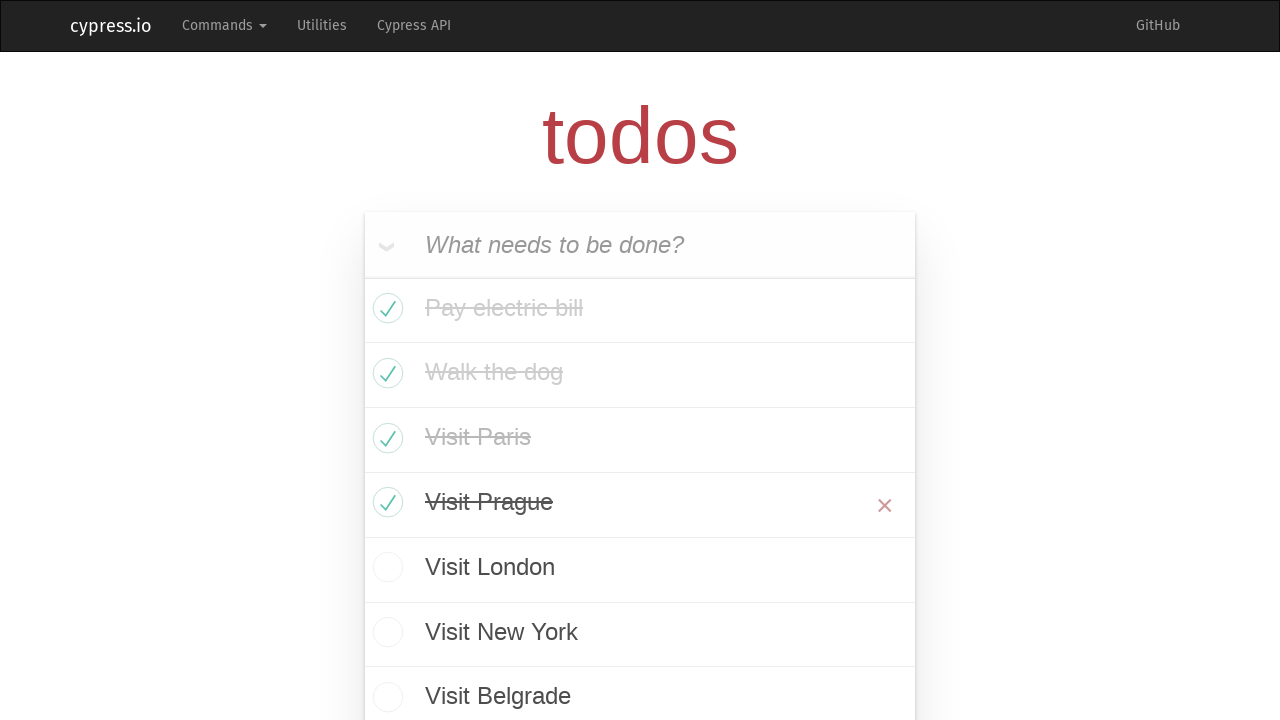

Clicked checkbox 5 to mark todo item as completed at (385, 570) on .todo-list input[type='checkbox'] >> nth=4
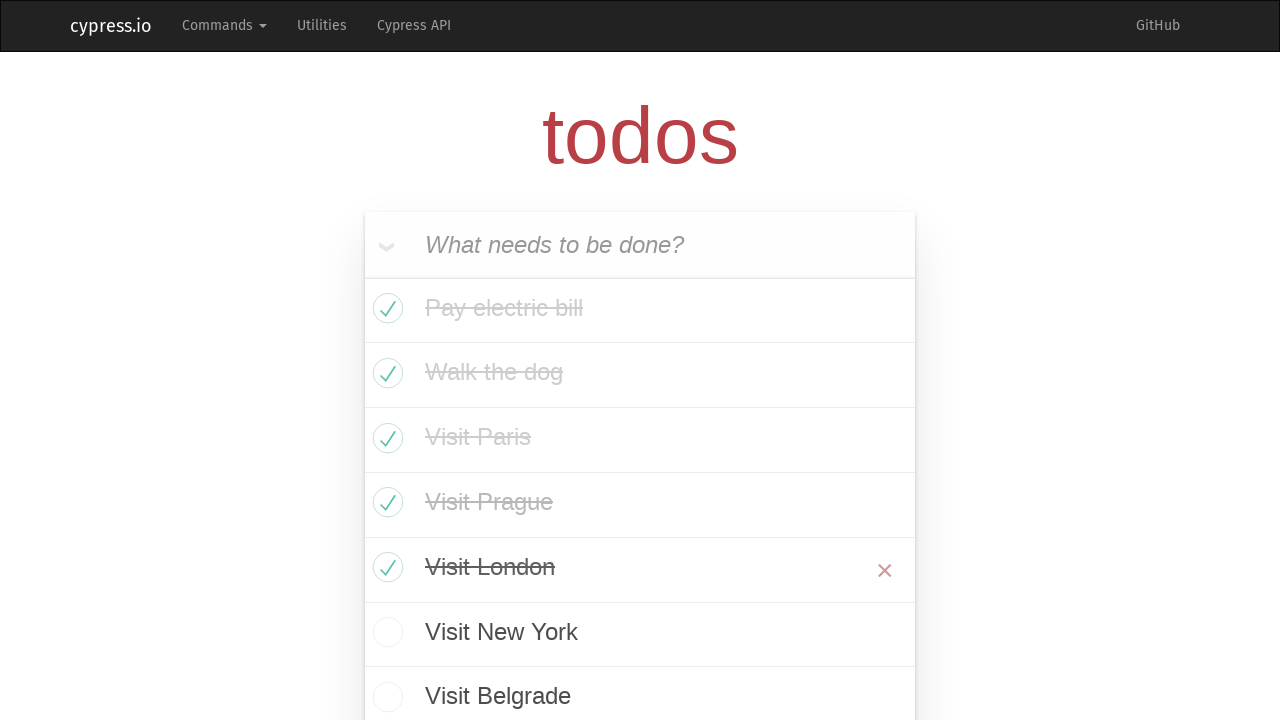

Clicked checkbox 6 to mark todo item as completed at (385, 634) on .todo-list input[type='checkbox'] >> nth=5
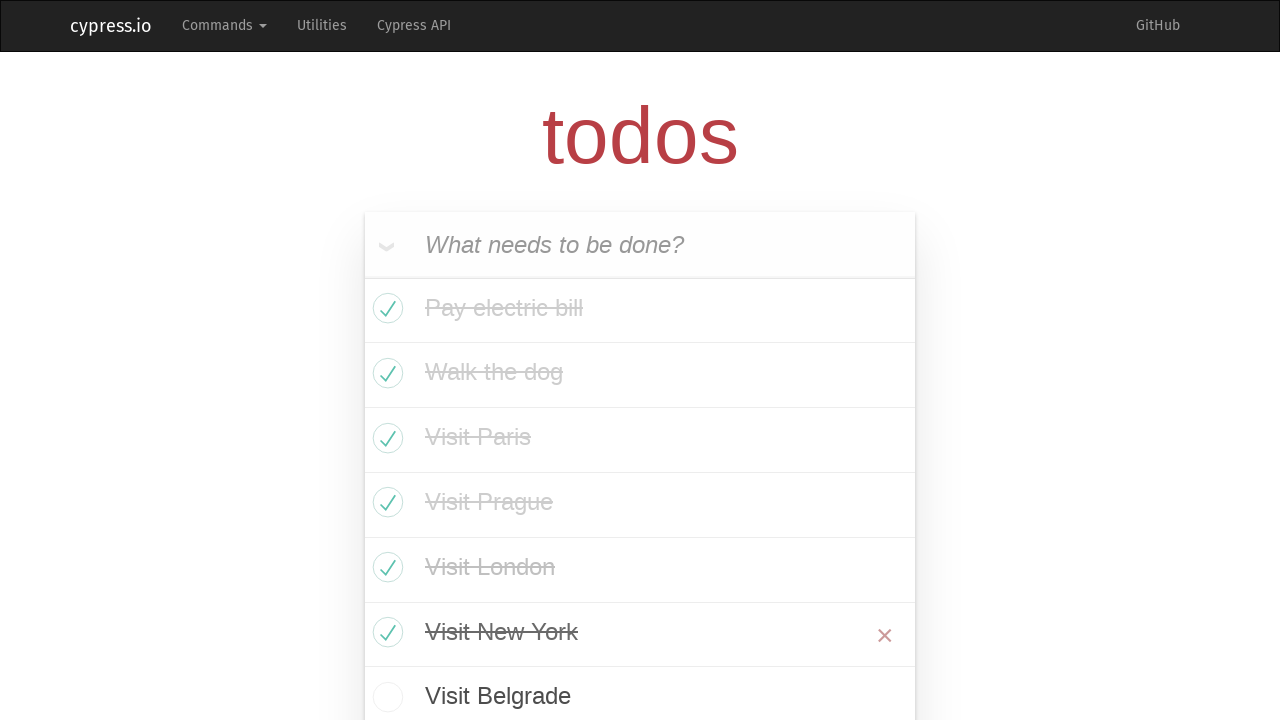

Clicked checkbox 7 to mark todo item as completed at (385, 697) on .todo-list input[type='checkbox'] >> nth=6
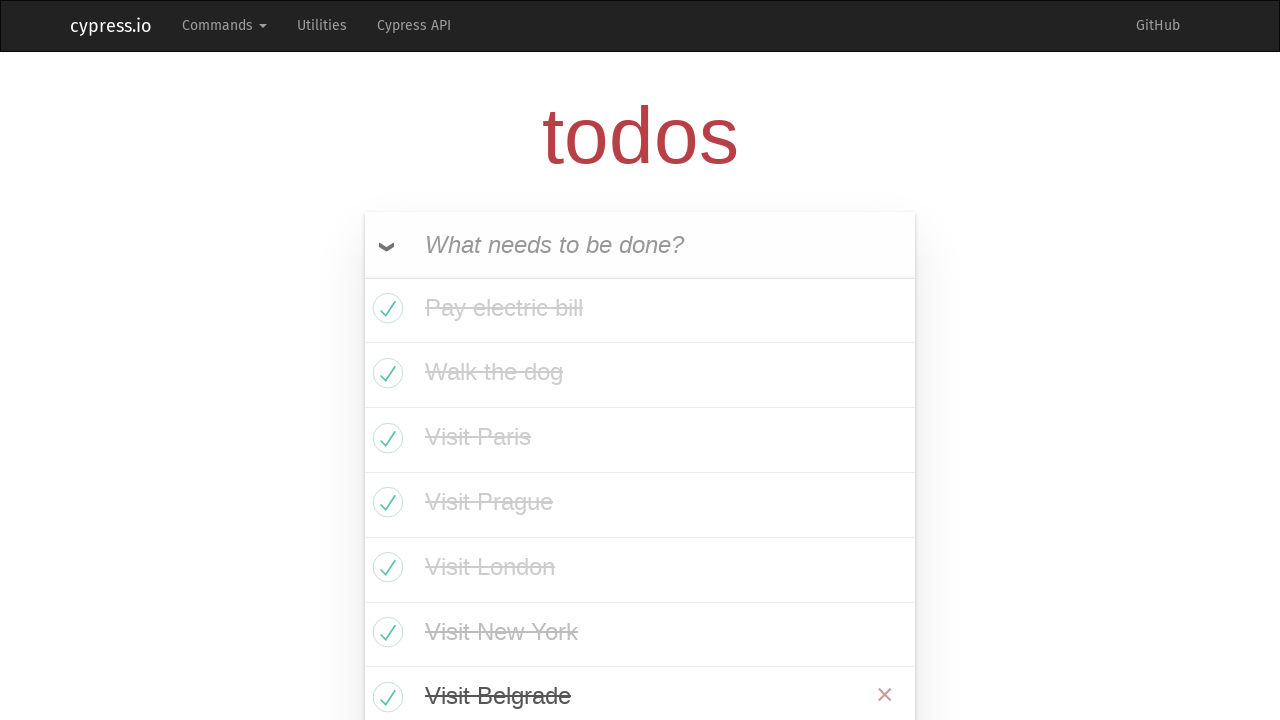

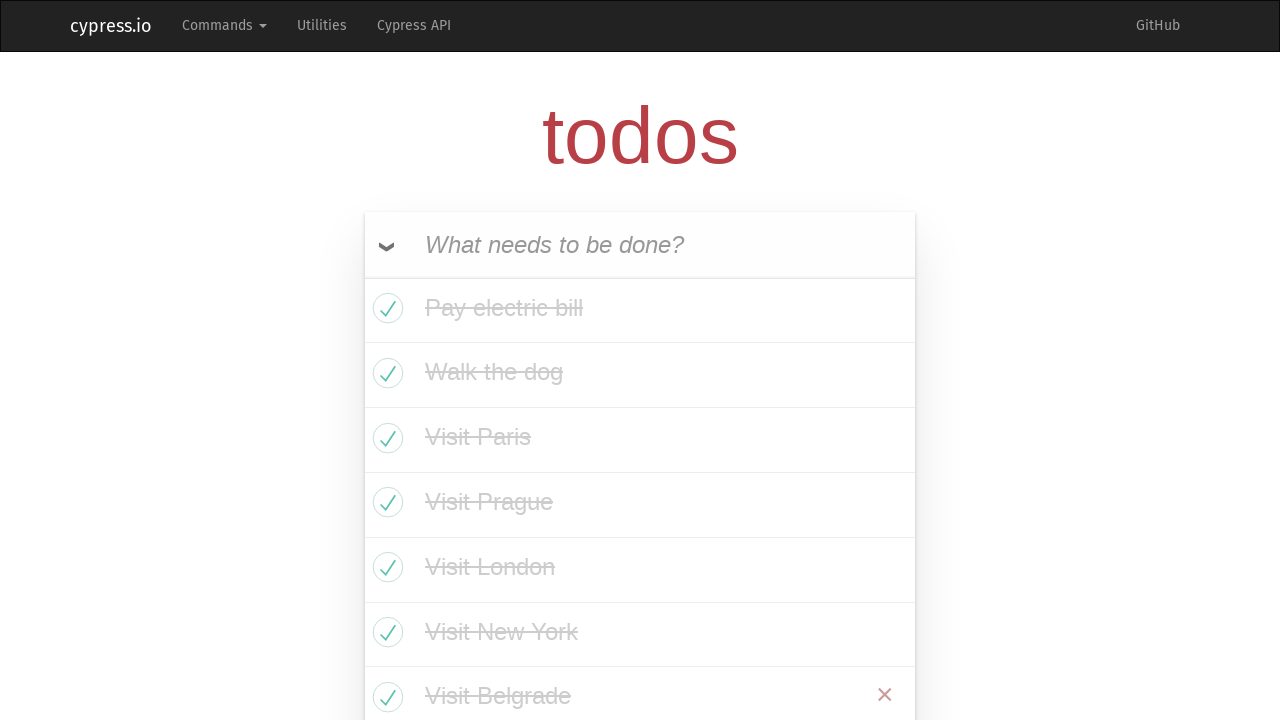